Tests the multiplication functionality of a calculator by entering two numbers and clicking the multiply button, then verifying the result

Starting URL: https://antoniotrindade.com.br/treinoautomacao/desafiosoma.html

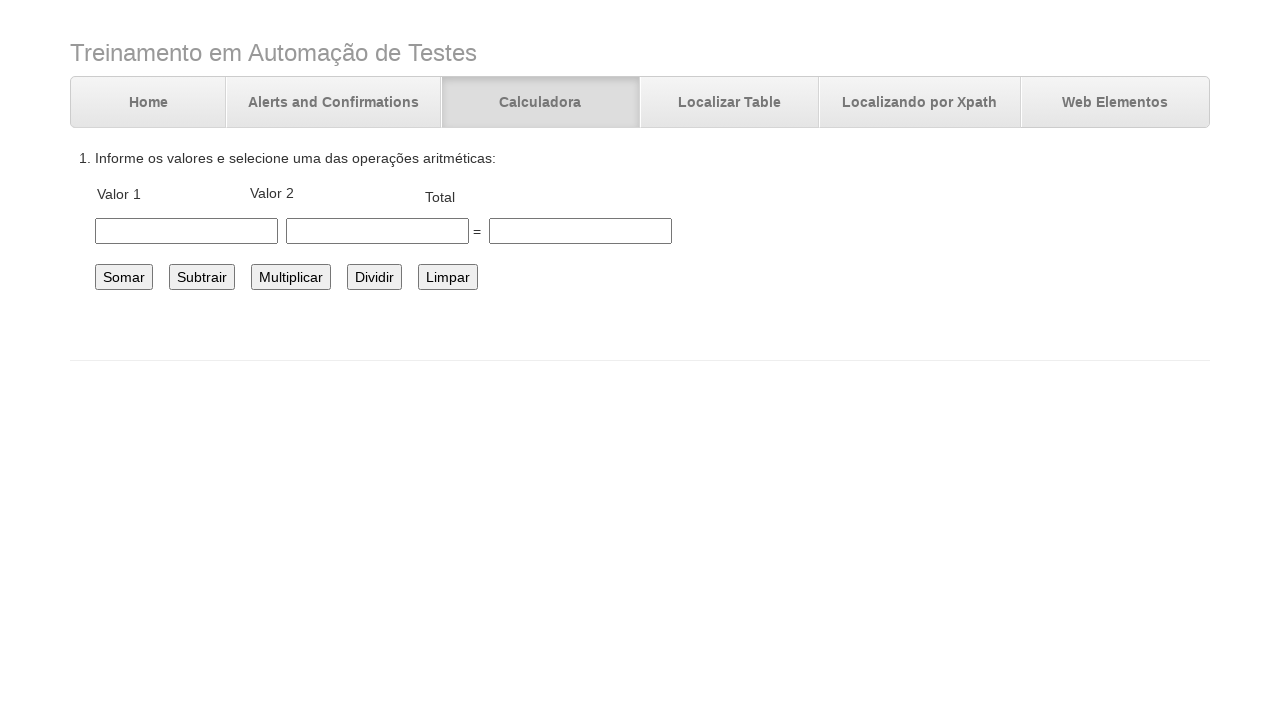

Navigated to calculator test page
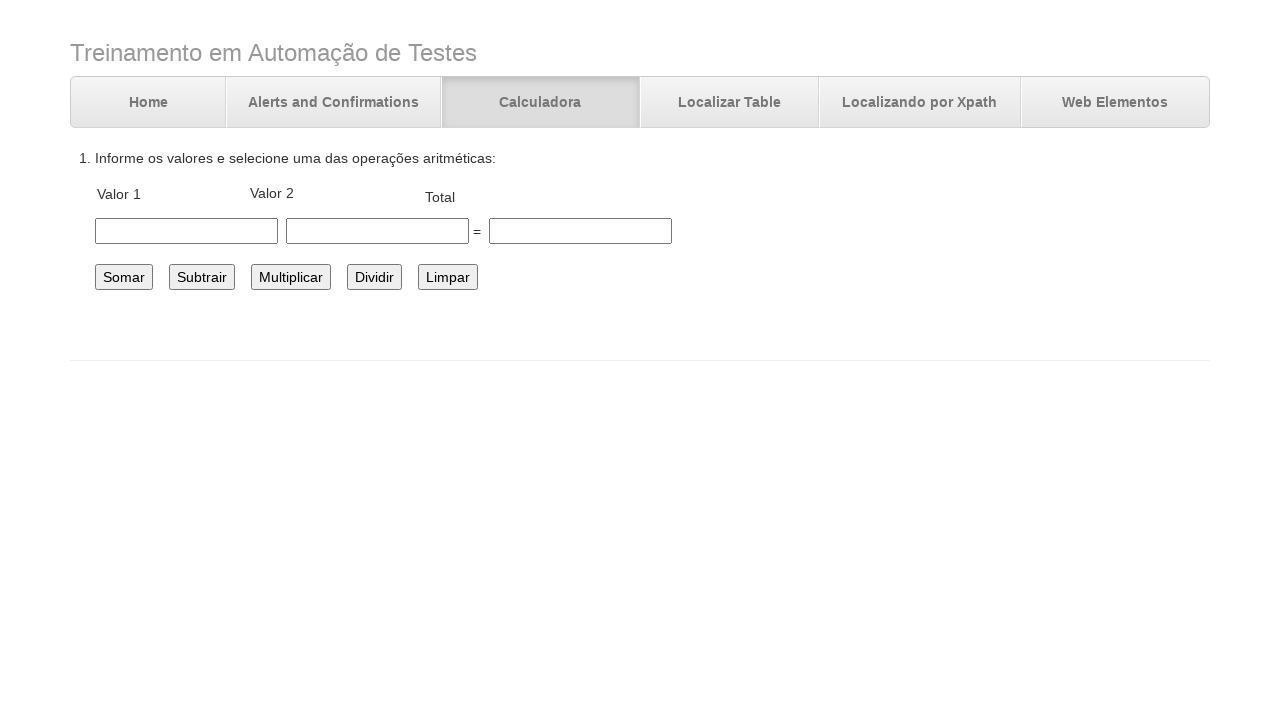

Entered first number: 5 on #number1
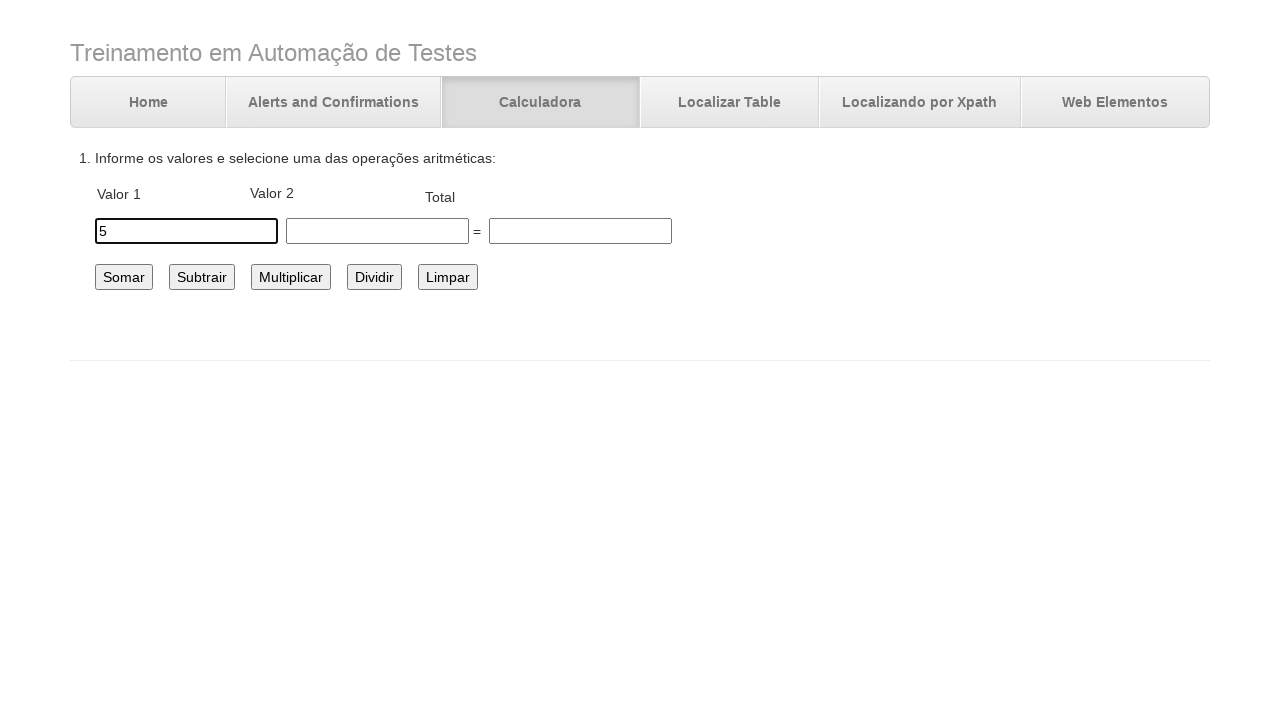

Entered second number: 8 on #number2
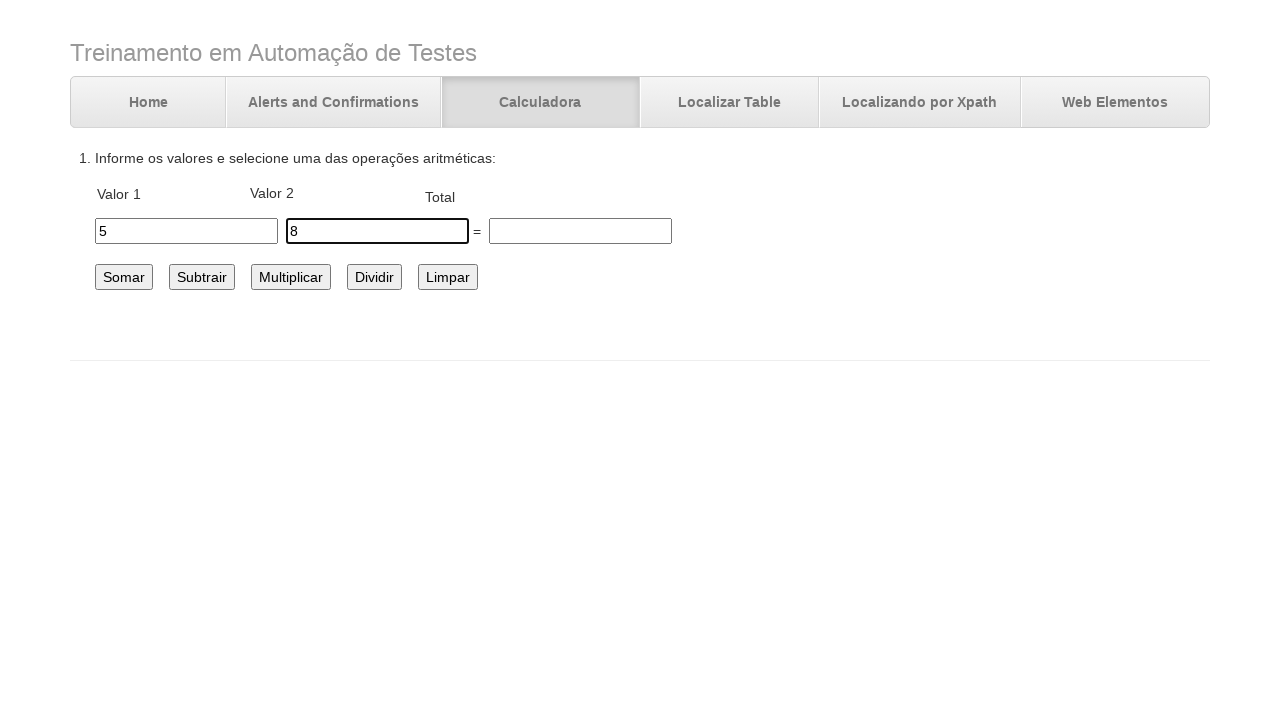

Clicked multiply button at (291, 277) on #multiplicar
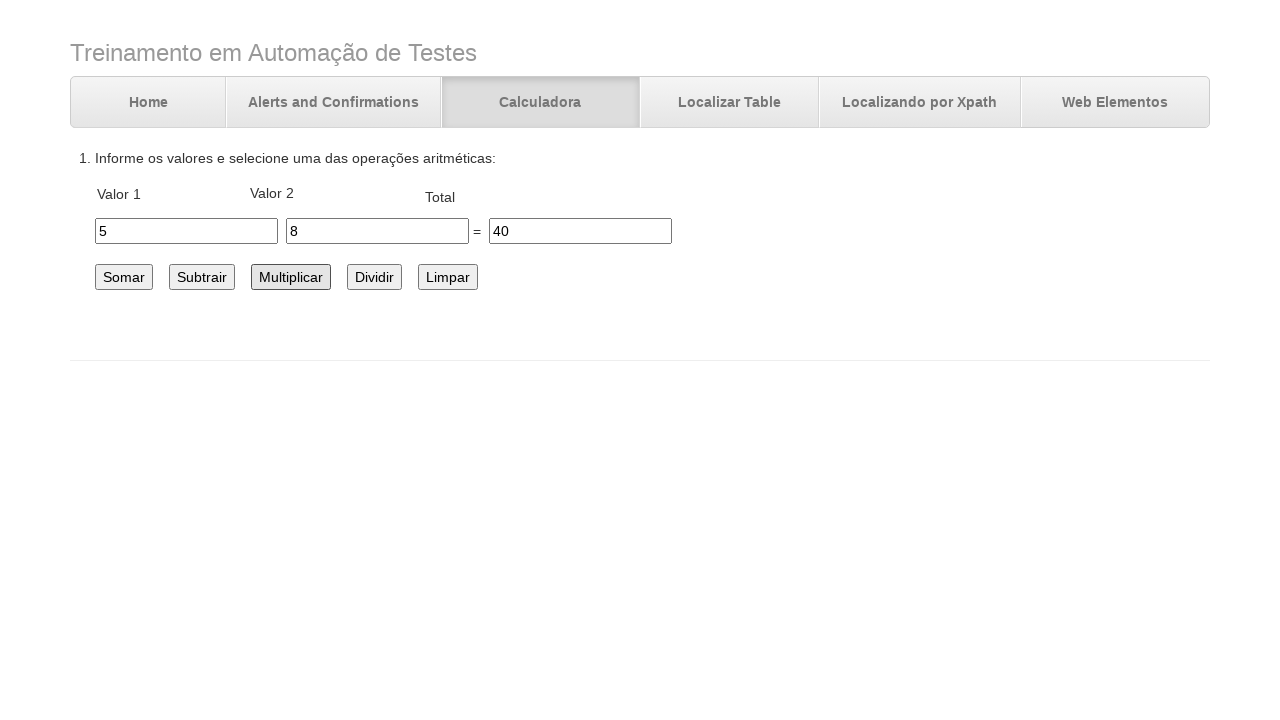

Verified multiplication result is 40
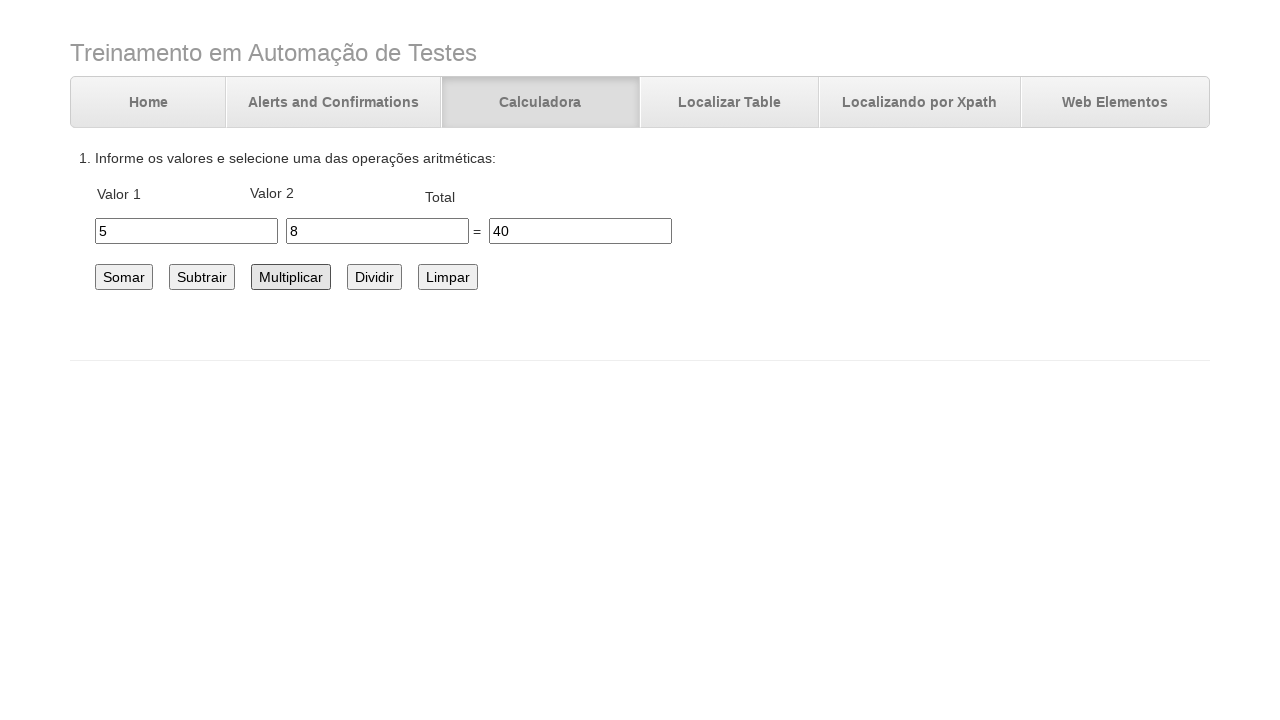

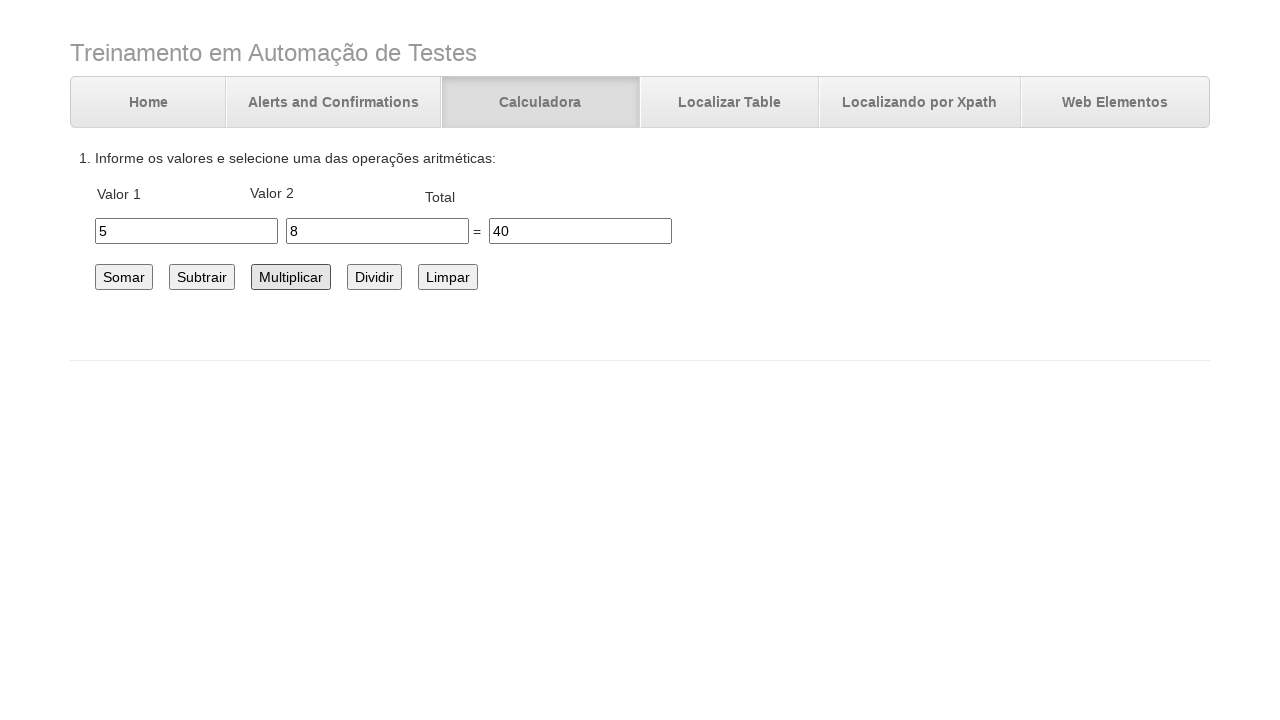